Tests Python.org search functionality by entering a search query and verifying results are displayed

Starting URL: http://www.python.org

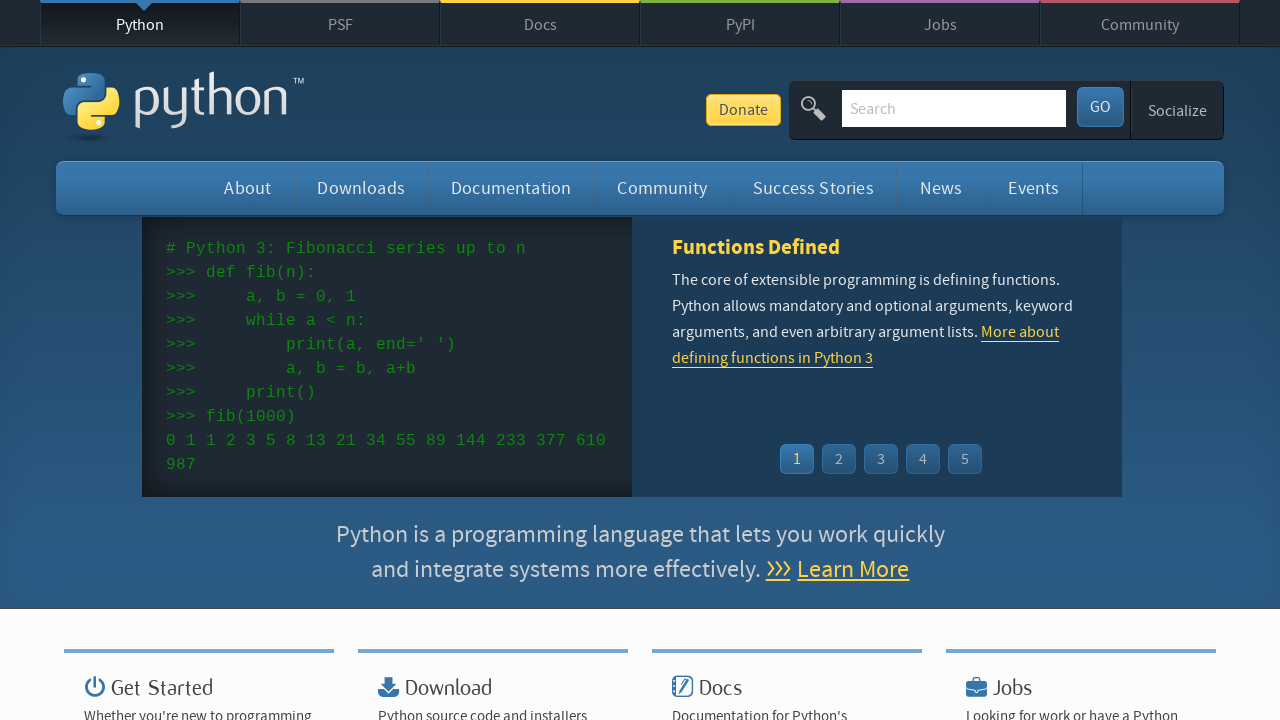

Filled search input field with 'pycon' on input[name='q']
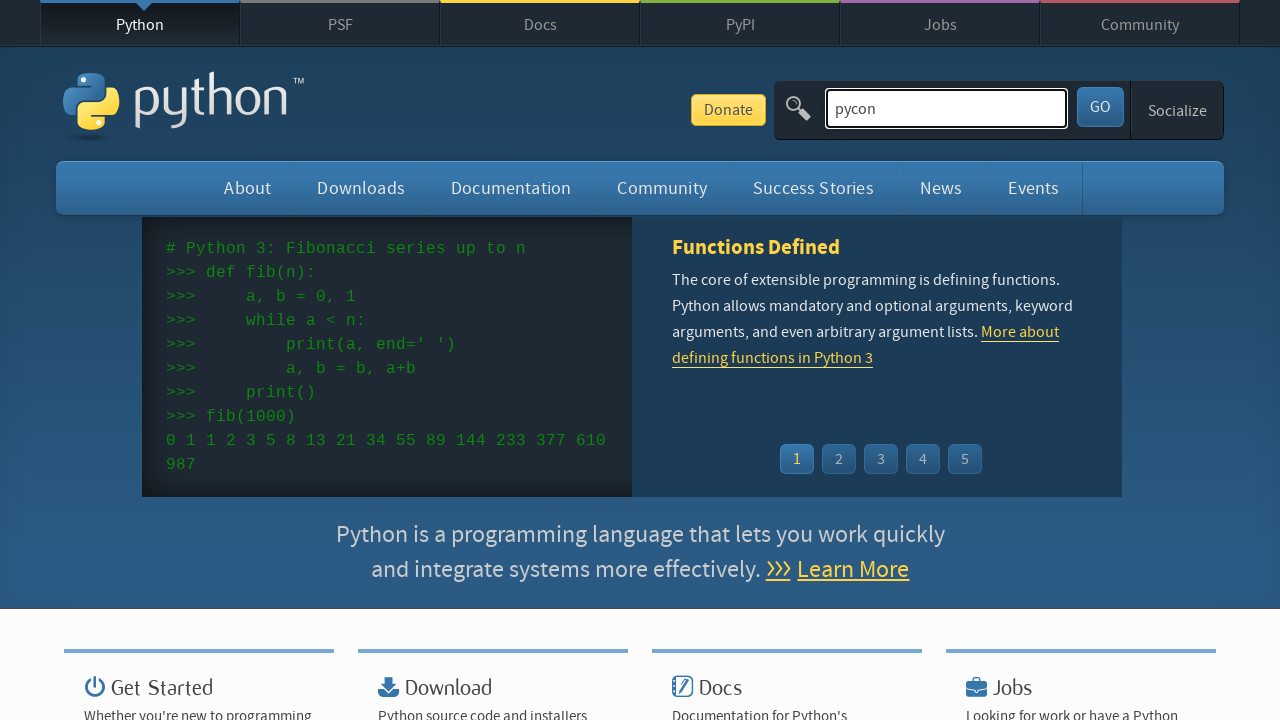

Pressed Enter to submit search query on input[name='q']
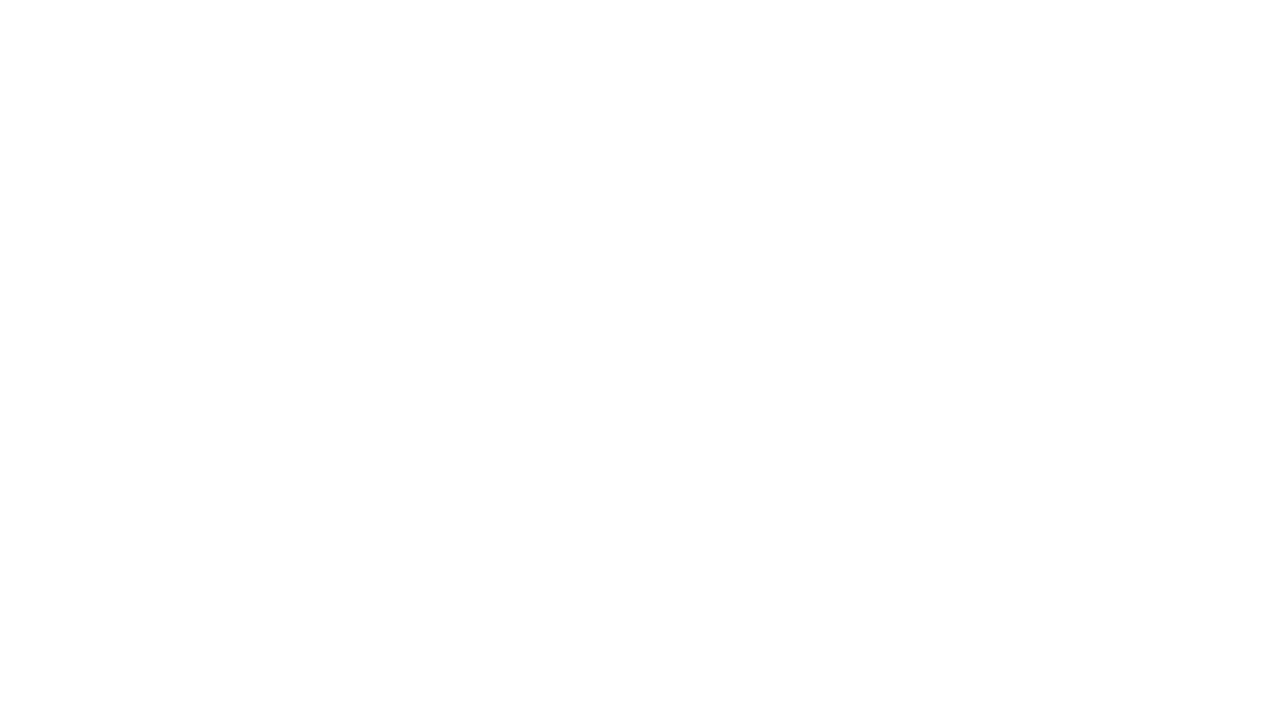

Search results page loaded (network idle)
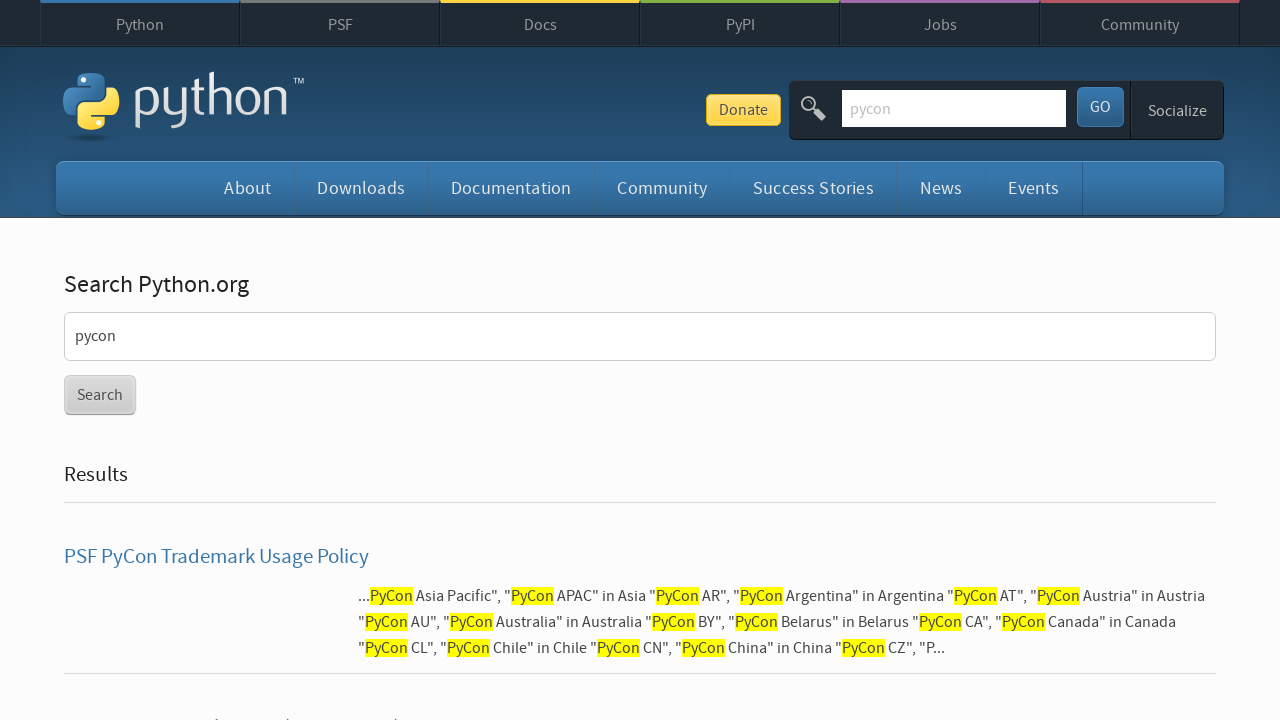

Verified that search results are displayed (no 'No results found' message)
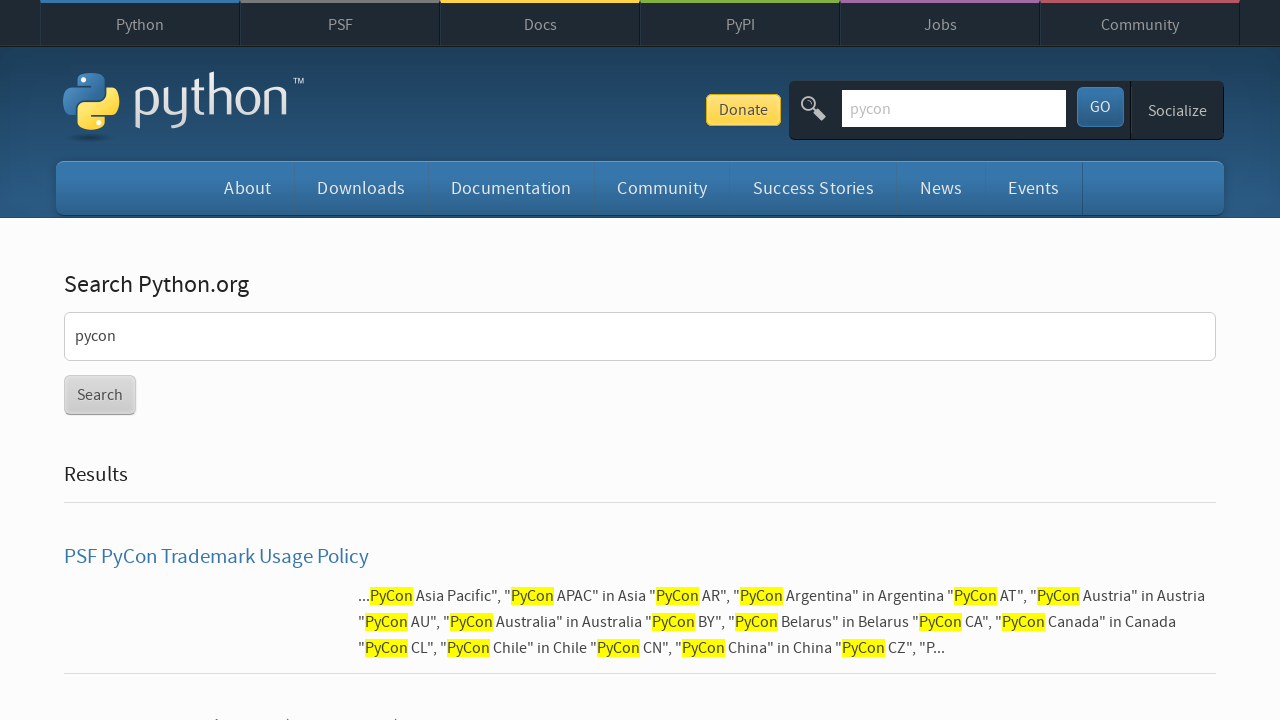

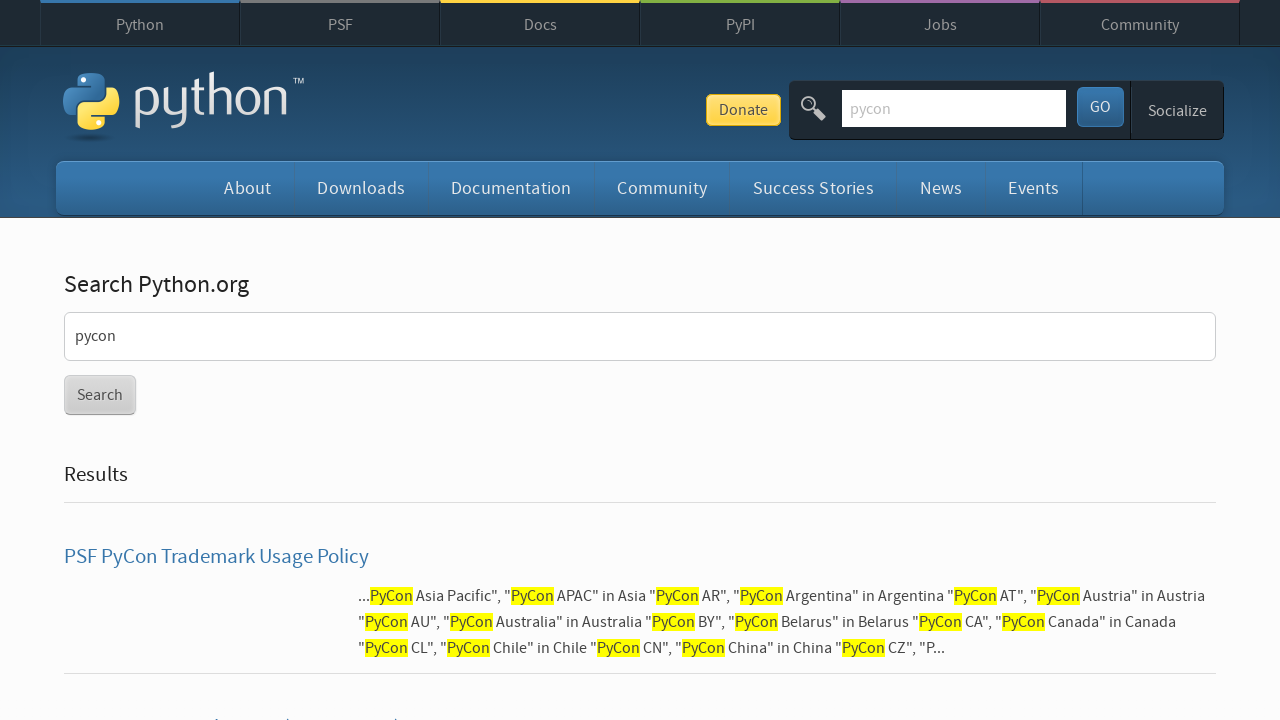